Tests dropdown functionality by selecting options using different selection methods (value, label, and index)

Starting URL: https://the-internet.herokuapp.com/dropdown

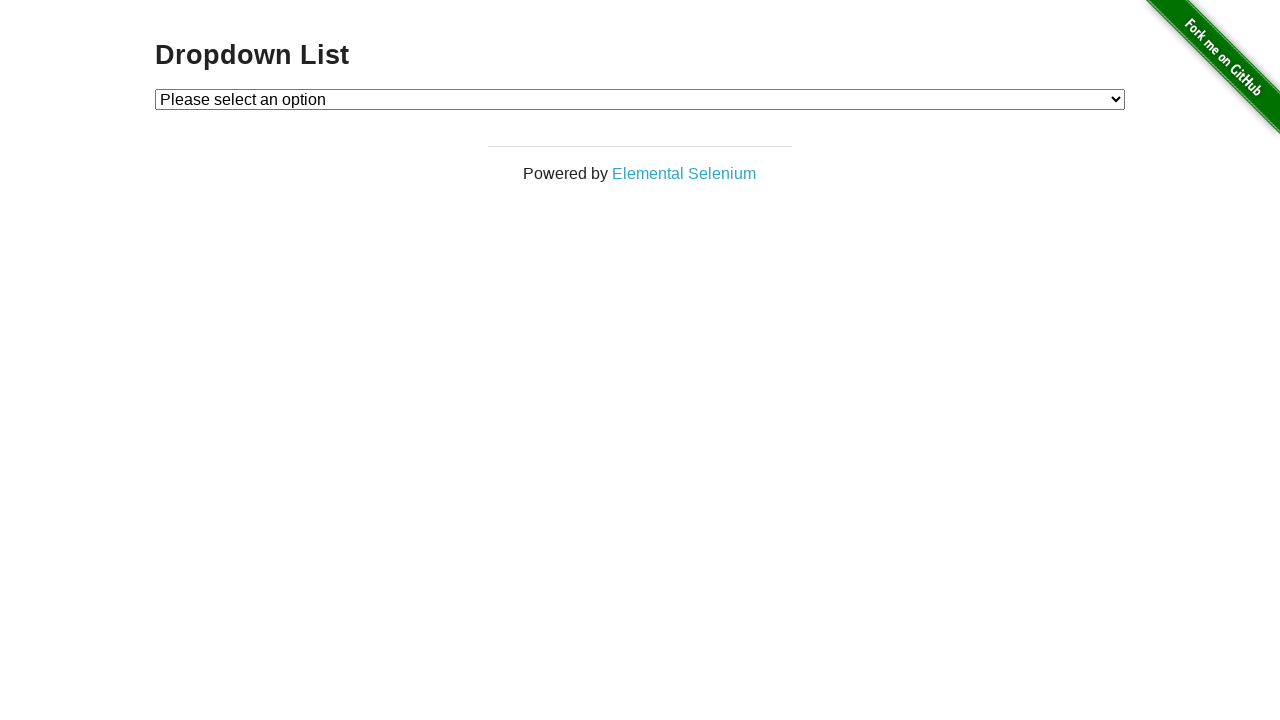

Located dropdown element with id 'dropdown'
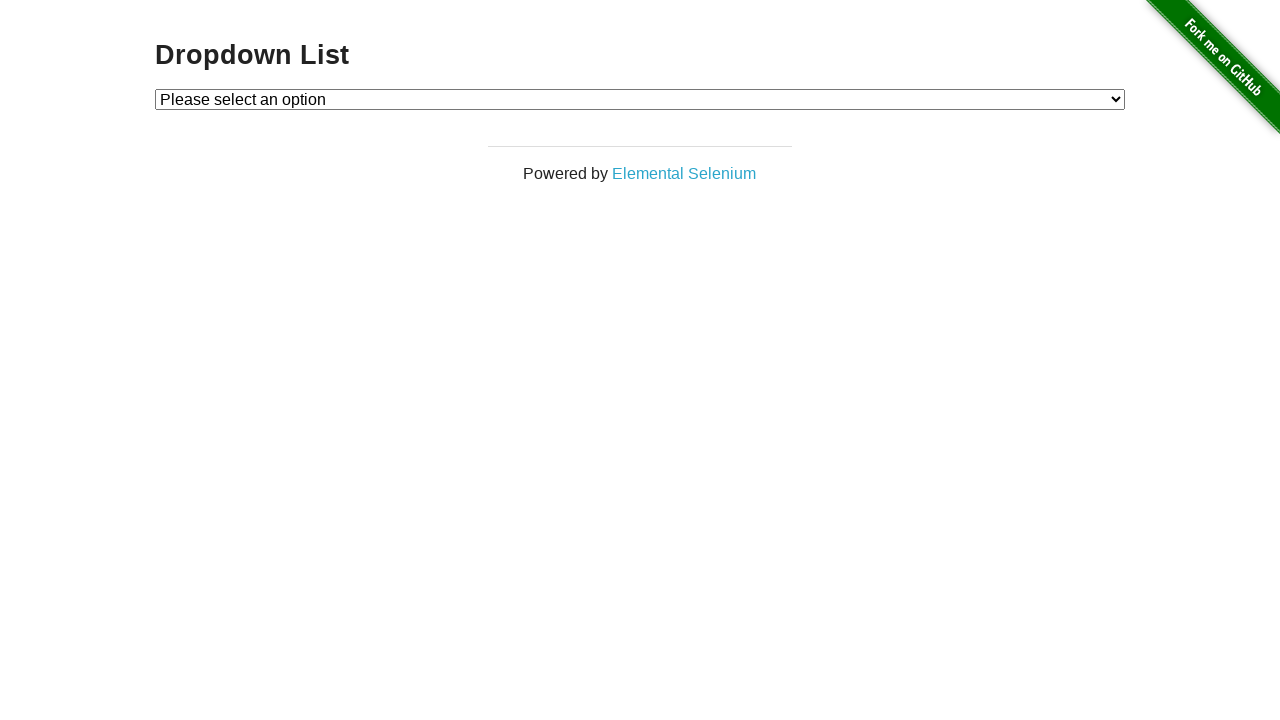

Selected dropdown option by value '1' on #dropdown
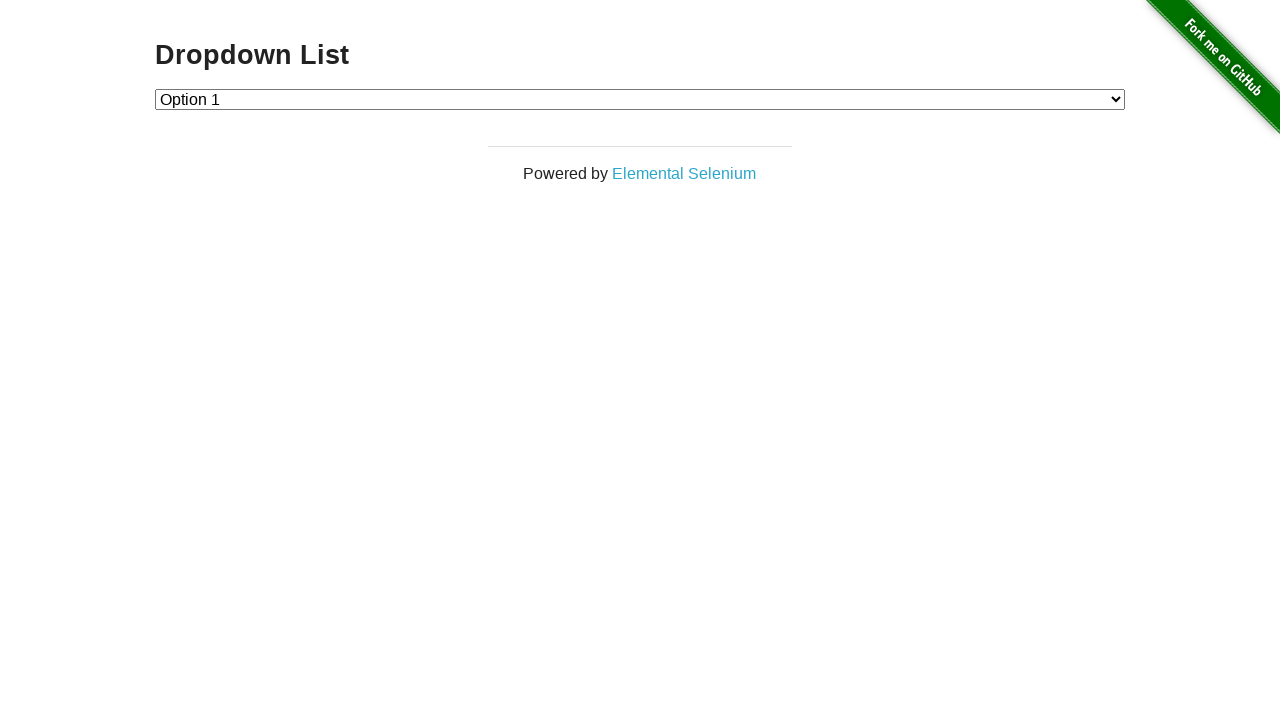

Selected dropdown option by label 'Option 2' on #dropdown
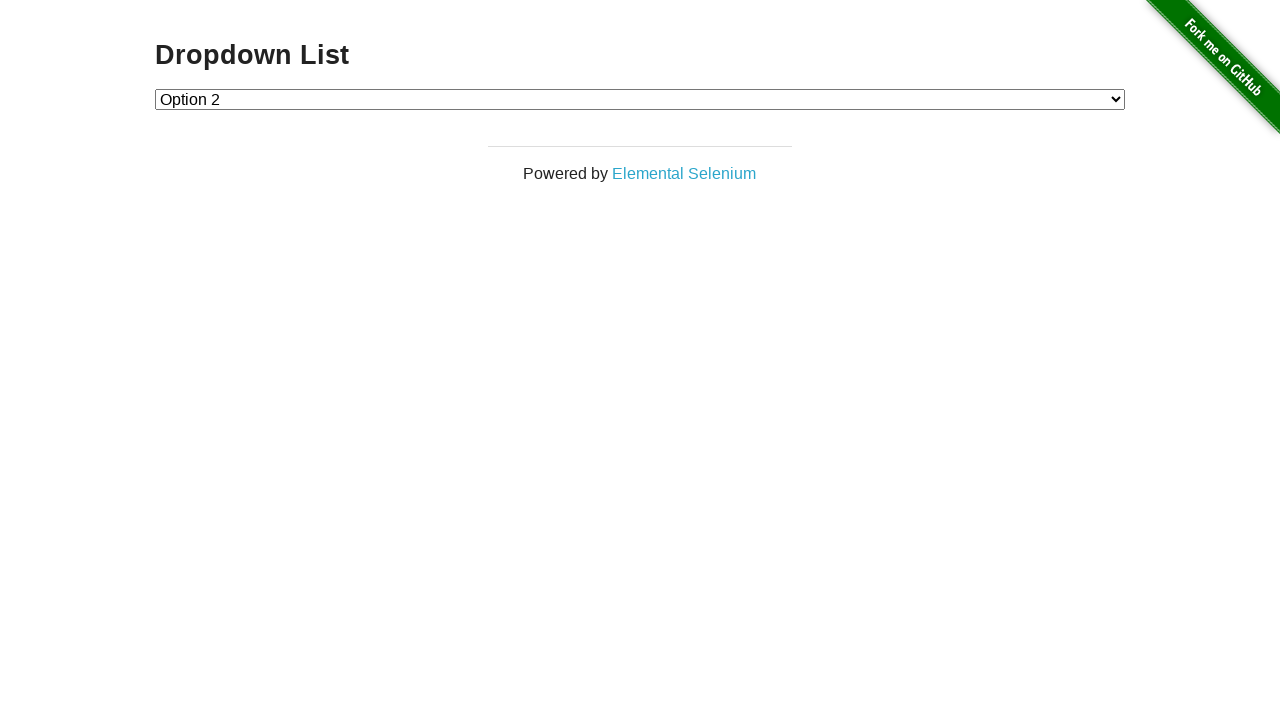

Selected dropdown option by index 1 on #dropdown
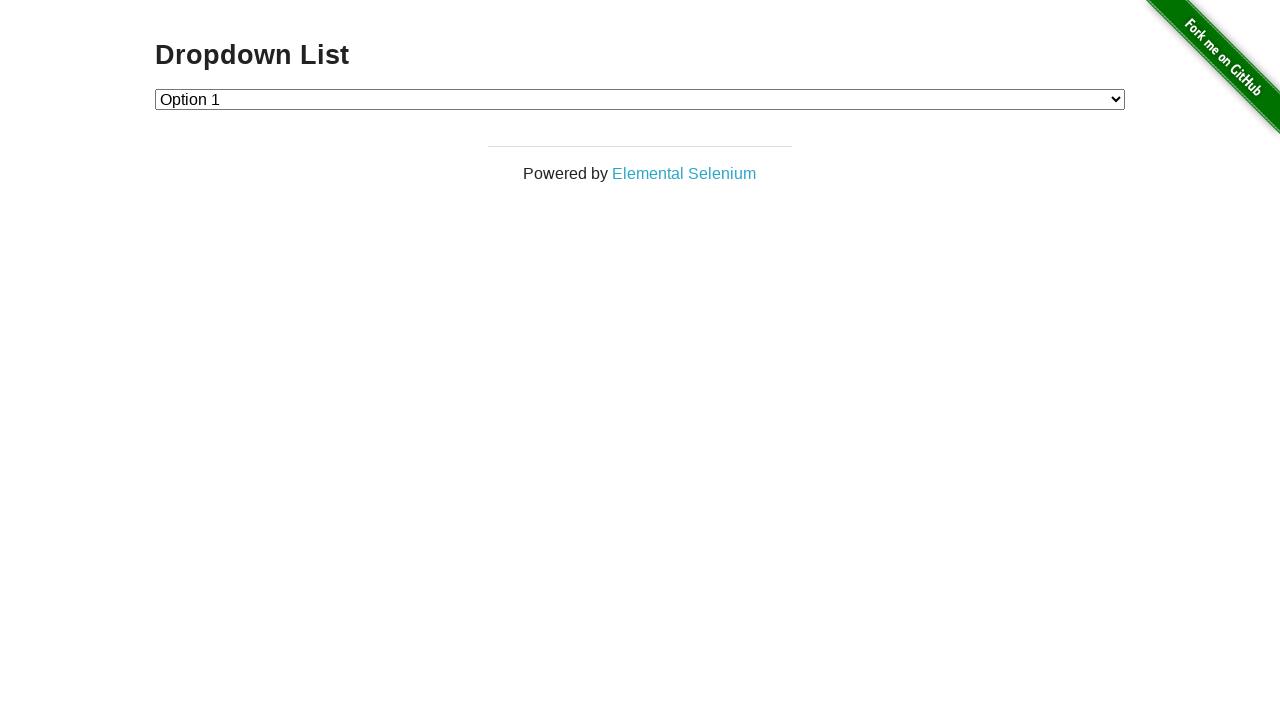

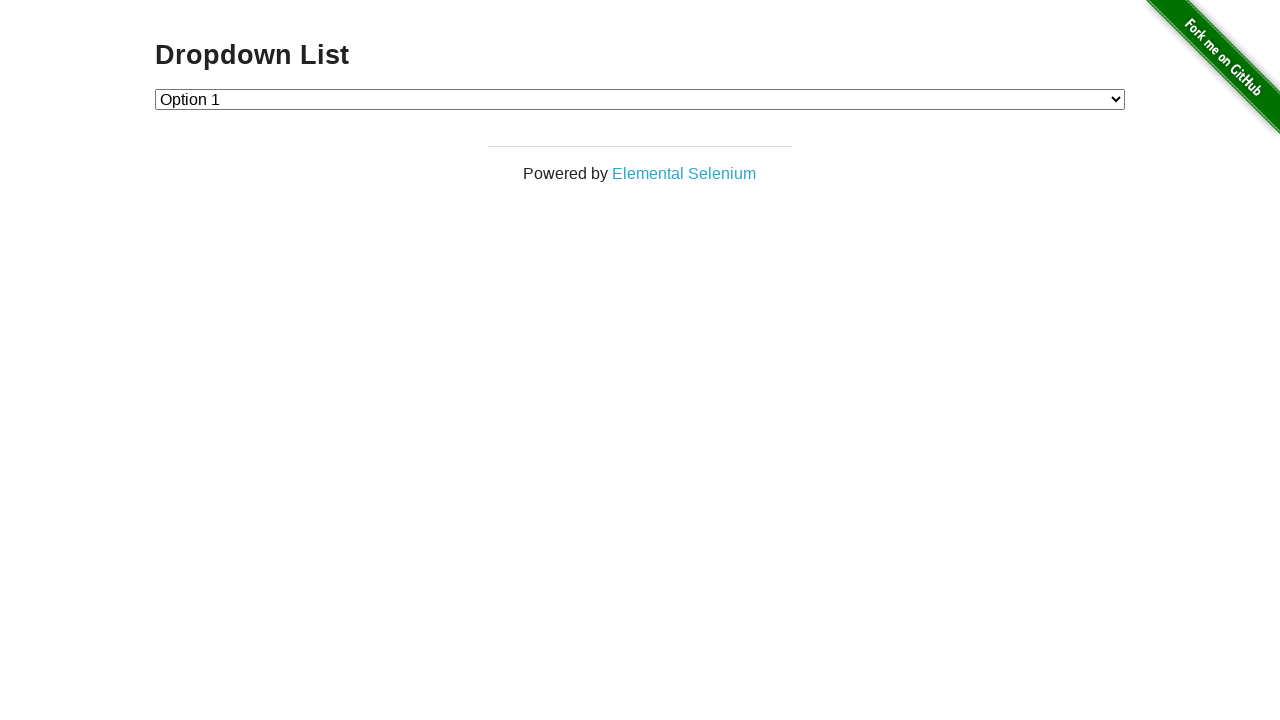